Tests finding a link by its calculated text value, clicking it, then filling out a form with personal information (first name, last name, city, country) and submitting it.

Starting URL: http://suninjuly.github.io/find_link_text

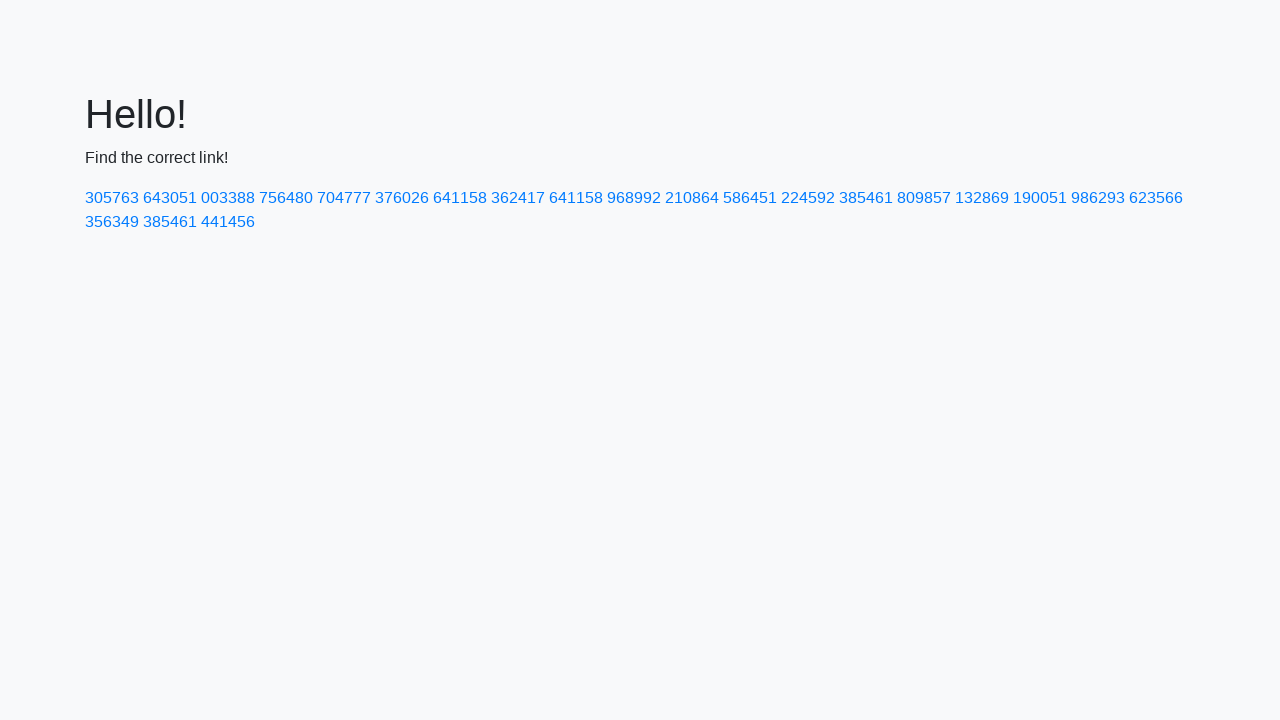

Clicked link with calculated text value '224592' at (808, 198) on a:text-is('224592')
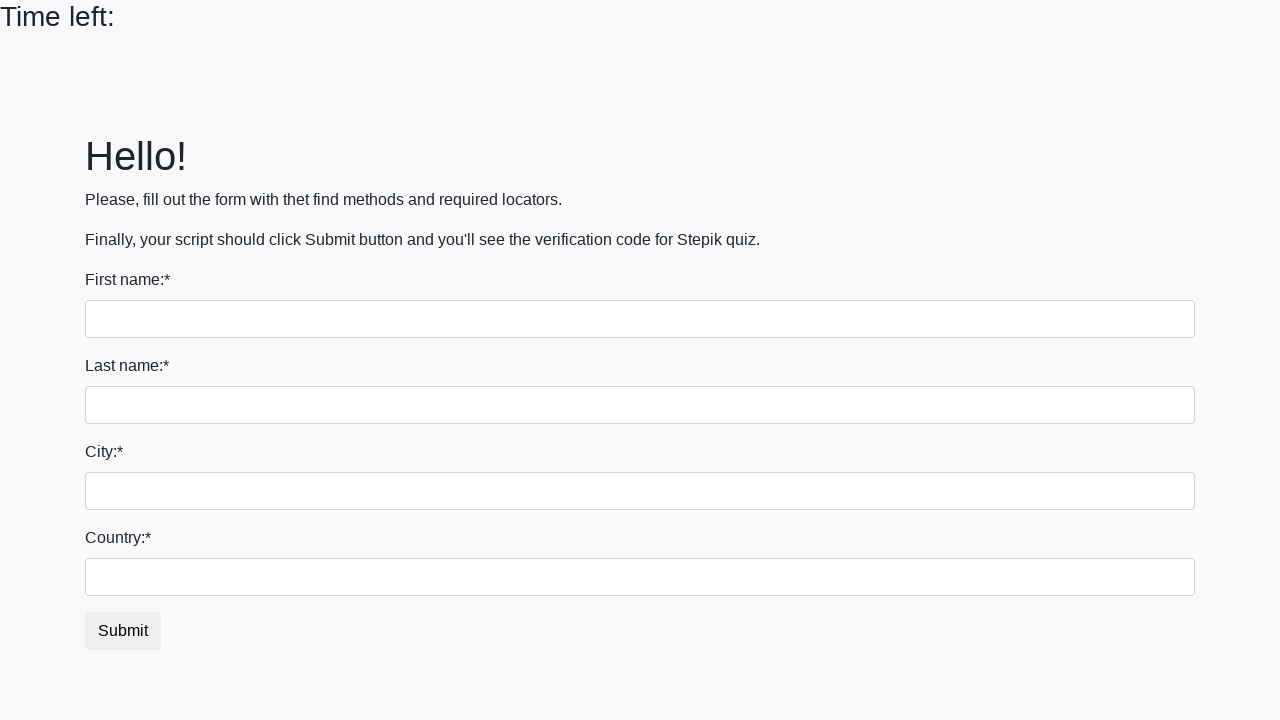

Filled first name field with 'Ivan' on input
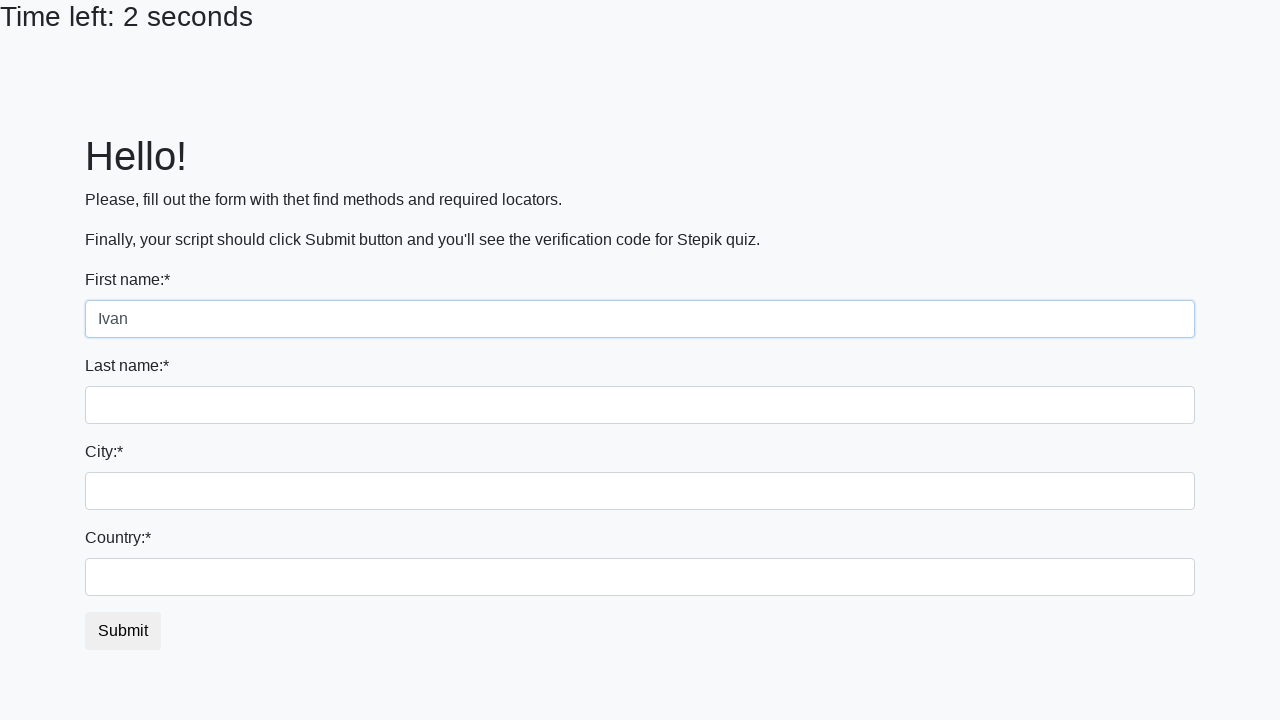

Filled last name field with 'Petrov' on input[name='last_name']
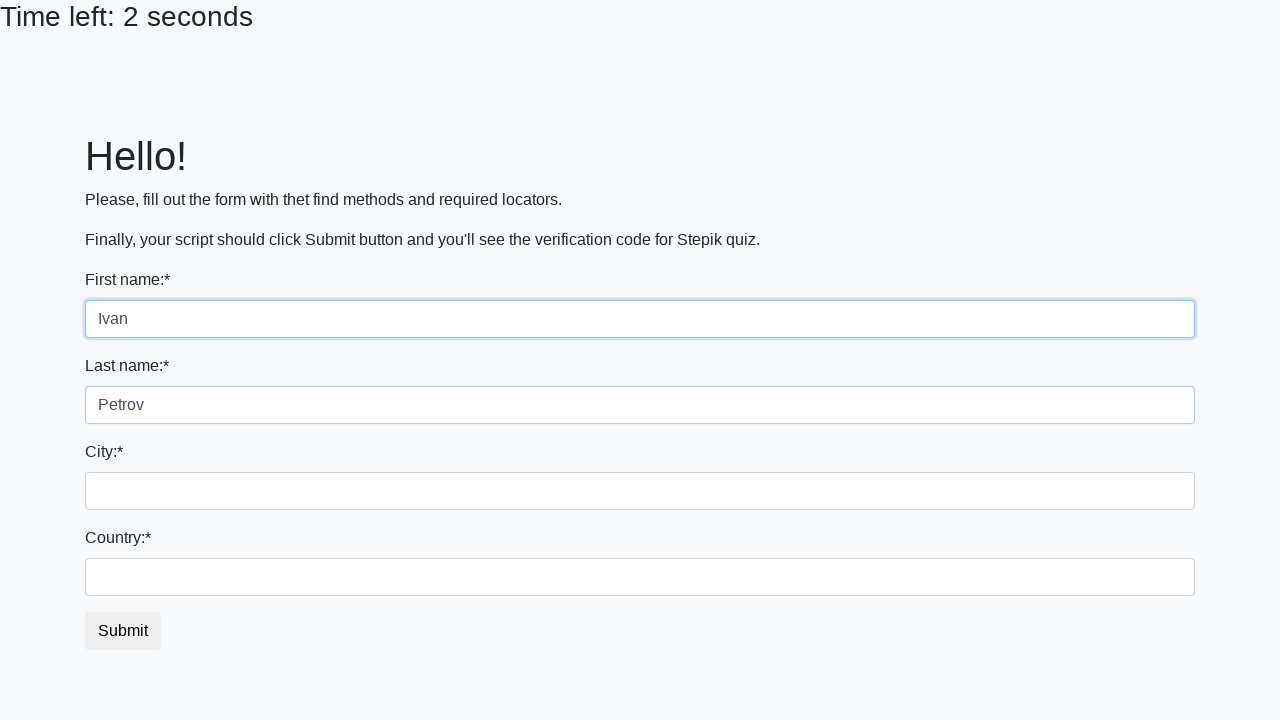

Filled city field with 'Smolensk' on .form-control.city
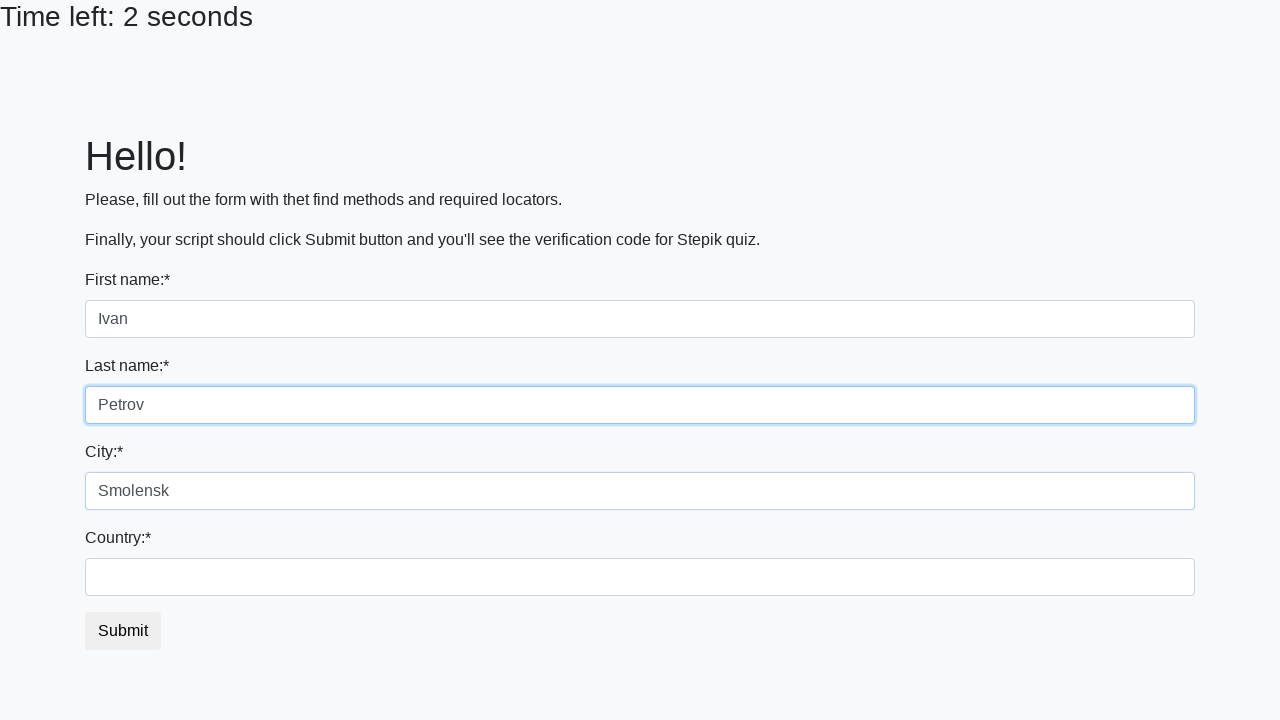

Filled country field with 'Russia' on #country
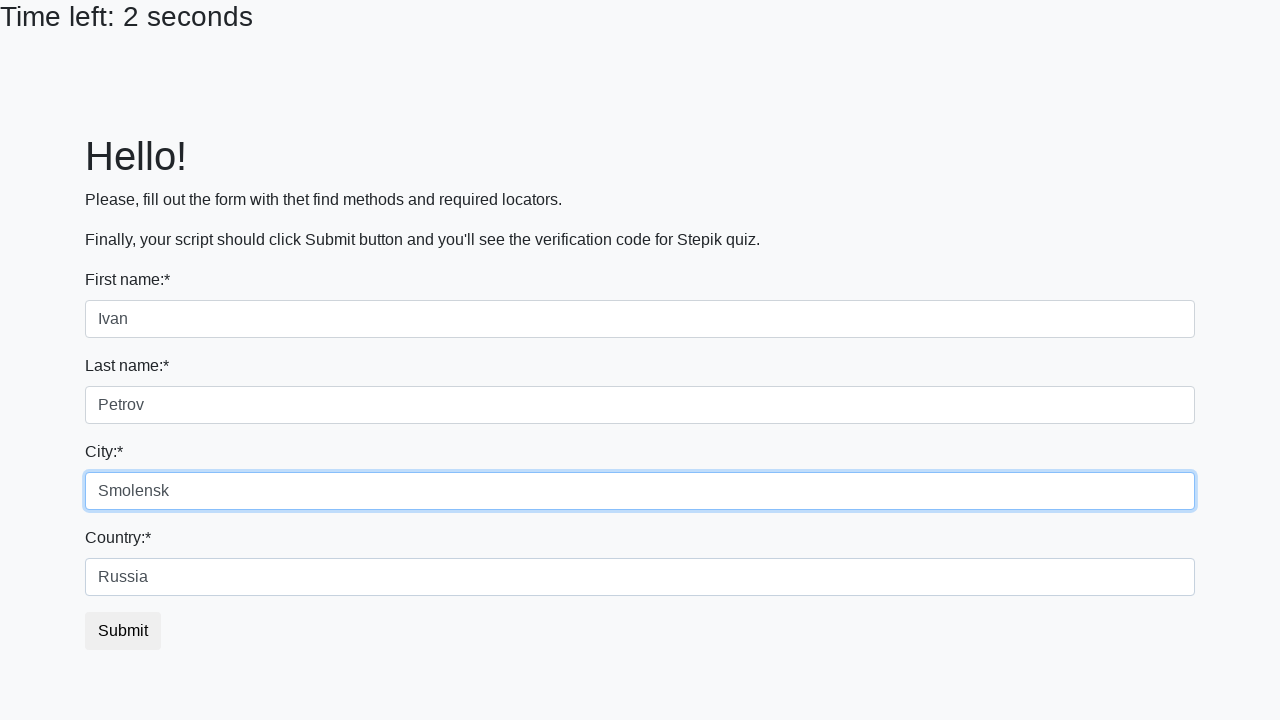

Clicked submit button to submit form at (123, 631) on button.btn
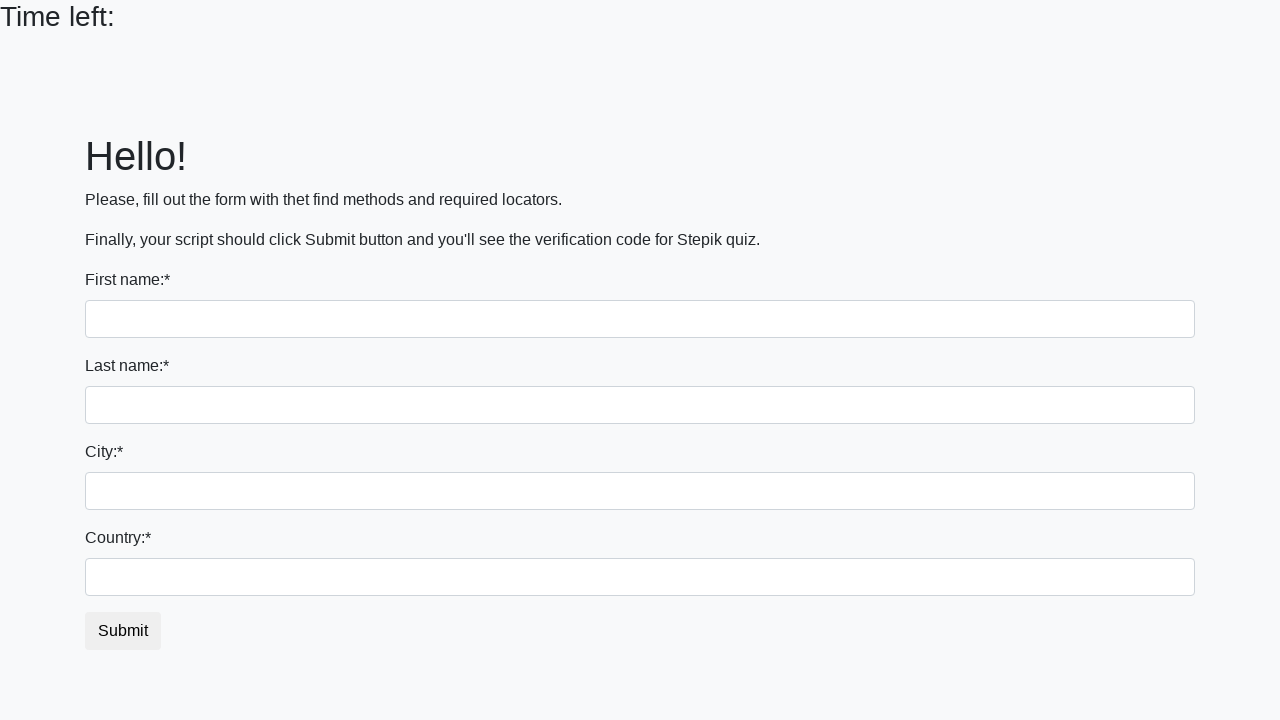

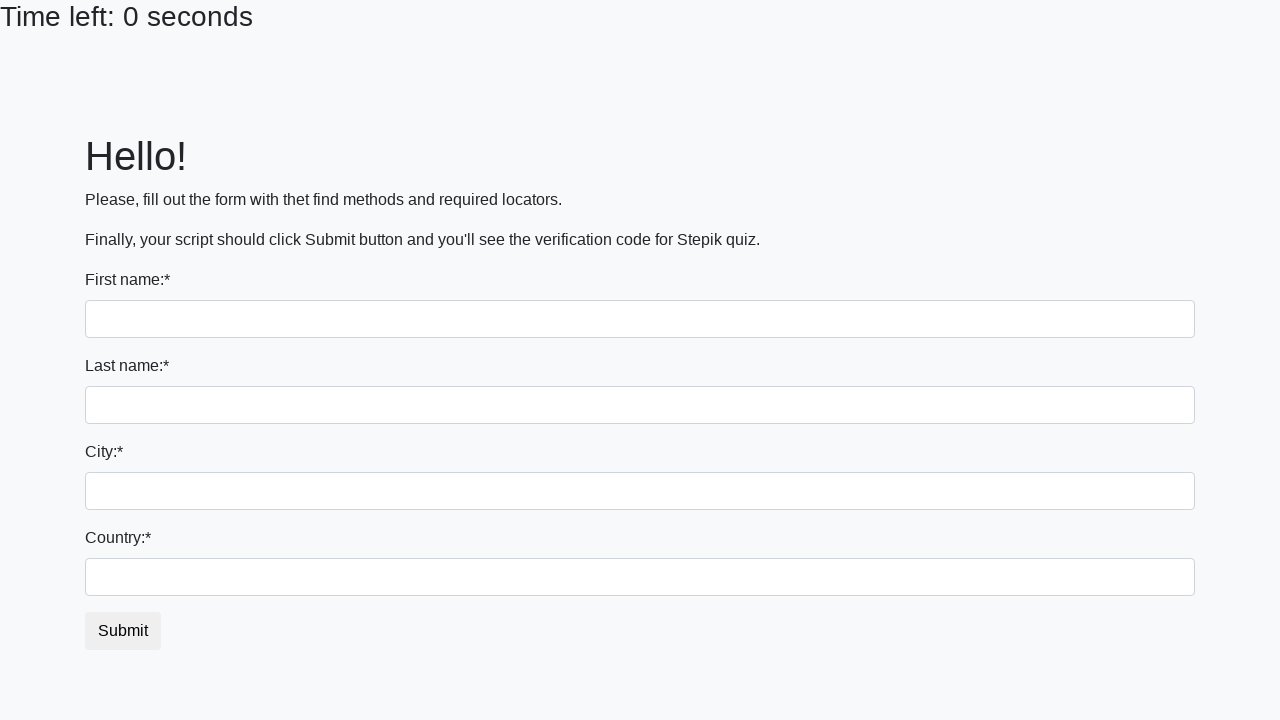